Tests iframe interaction by switching to an iframe containing a TinyMCE editor, clearing the text, typing "Loop Academy", verifying the text was entered, then switching back to verify the header is displayed.

Starting URL: https://loopcamp.vercel.app/iframe.html

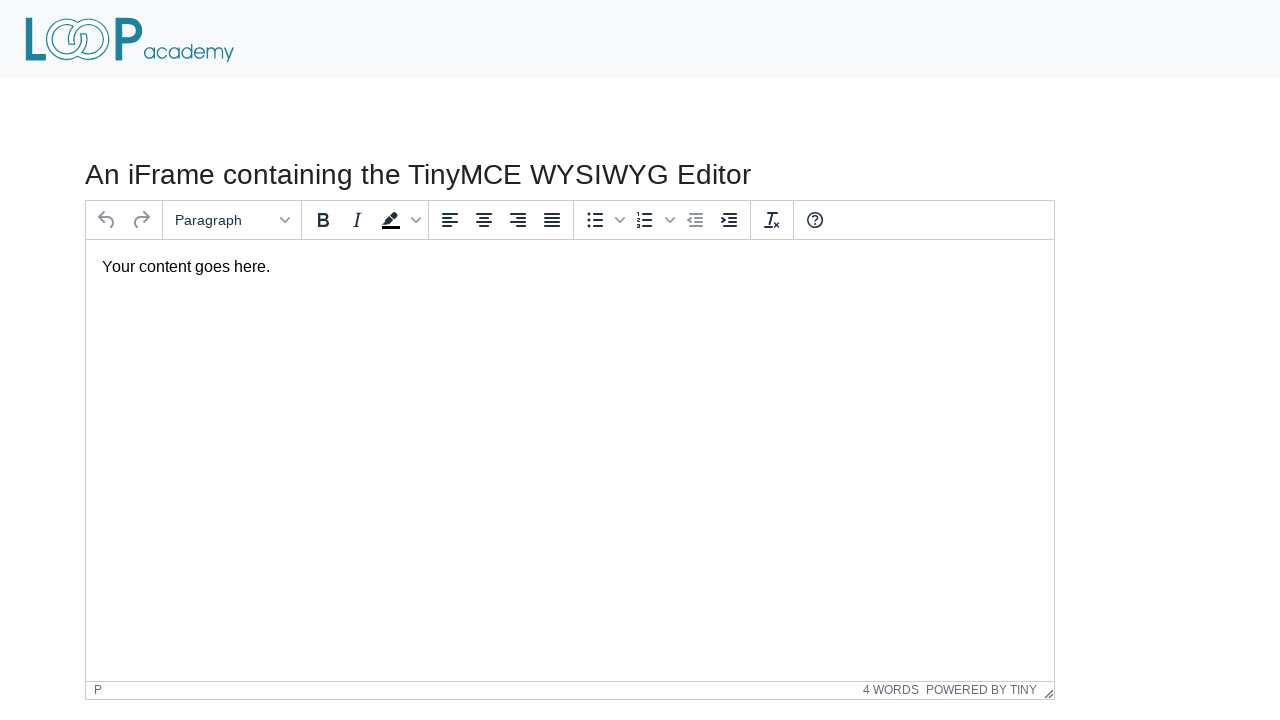

Filled first name field with 'Jennifer'
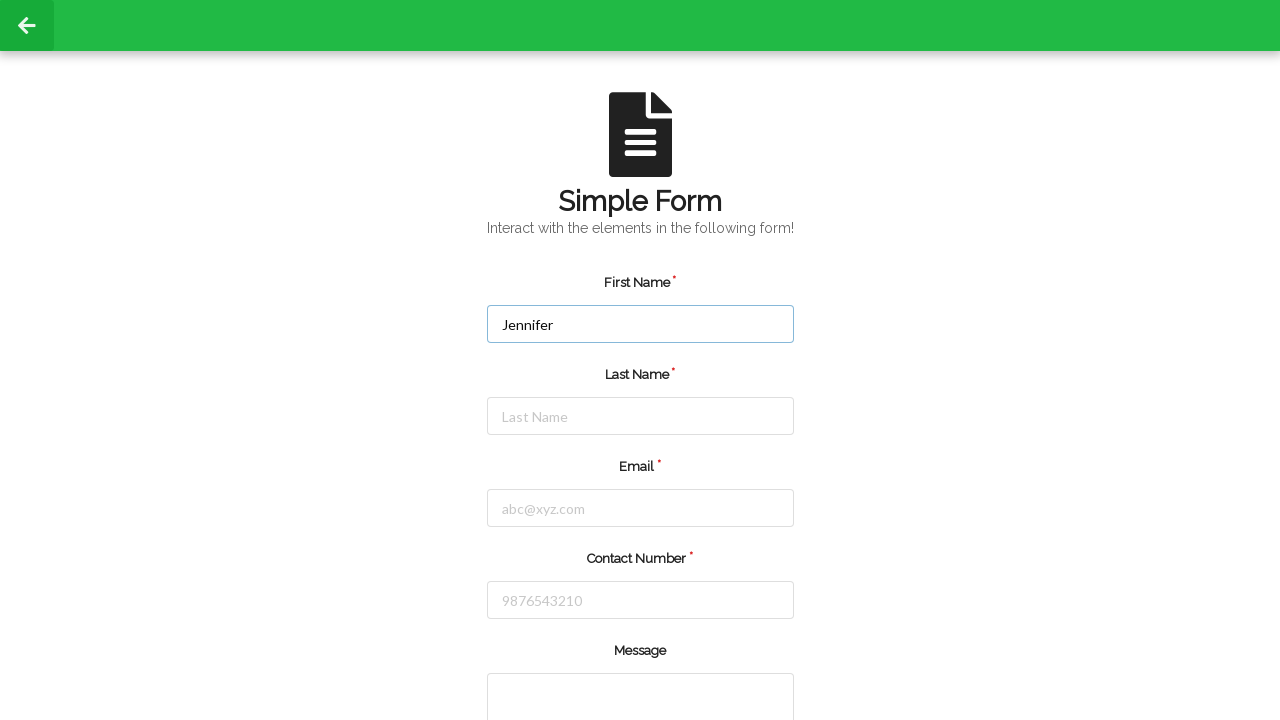

Filled last name field with 'Martinez'
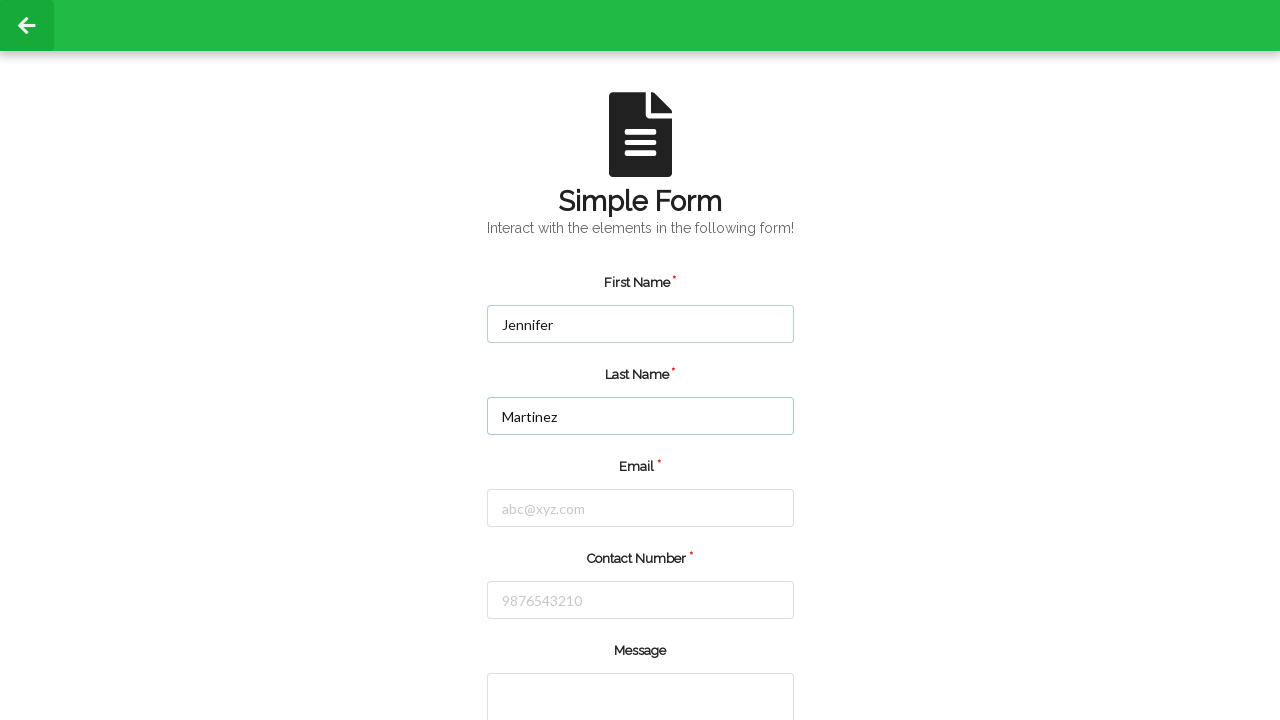

Filled email field with 'jennifer.martinez@example.com'
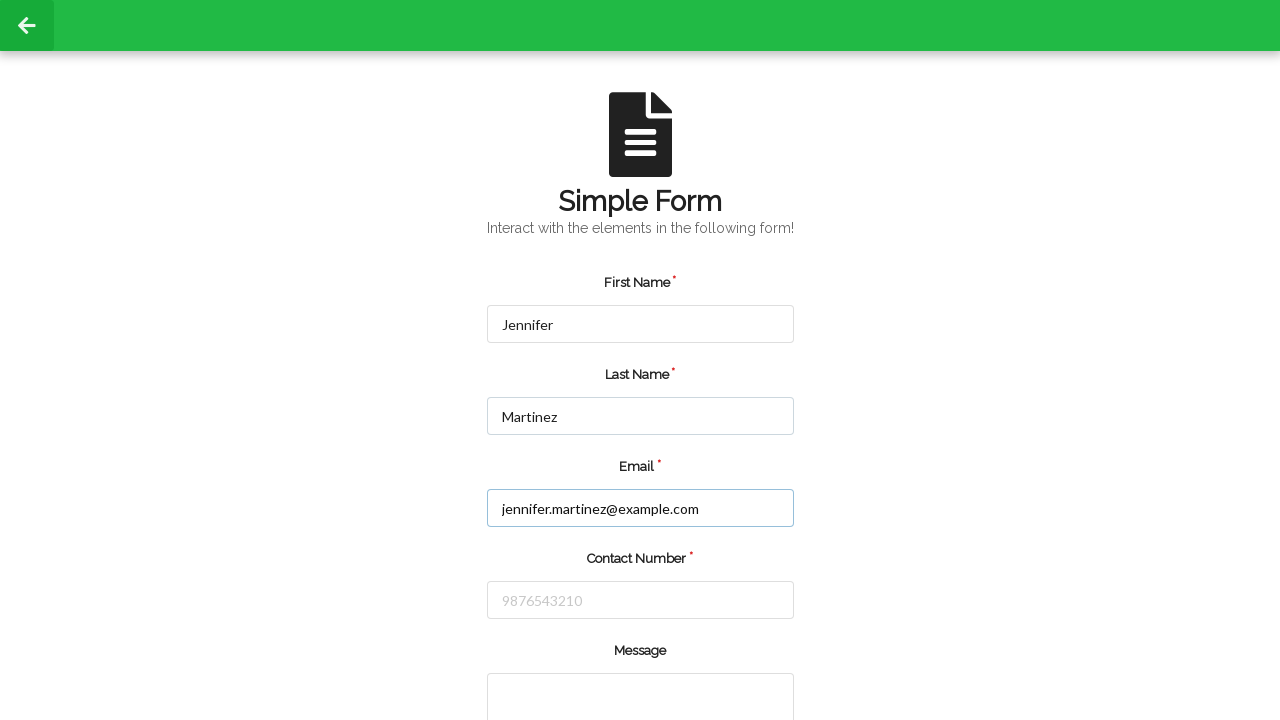

Filled phone number field with '5551234567'
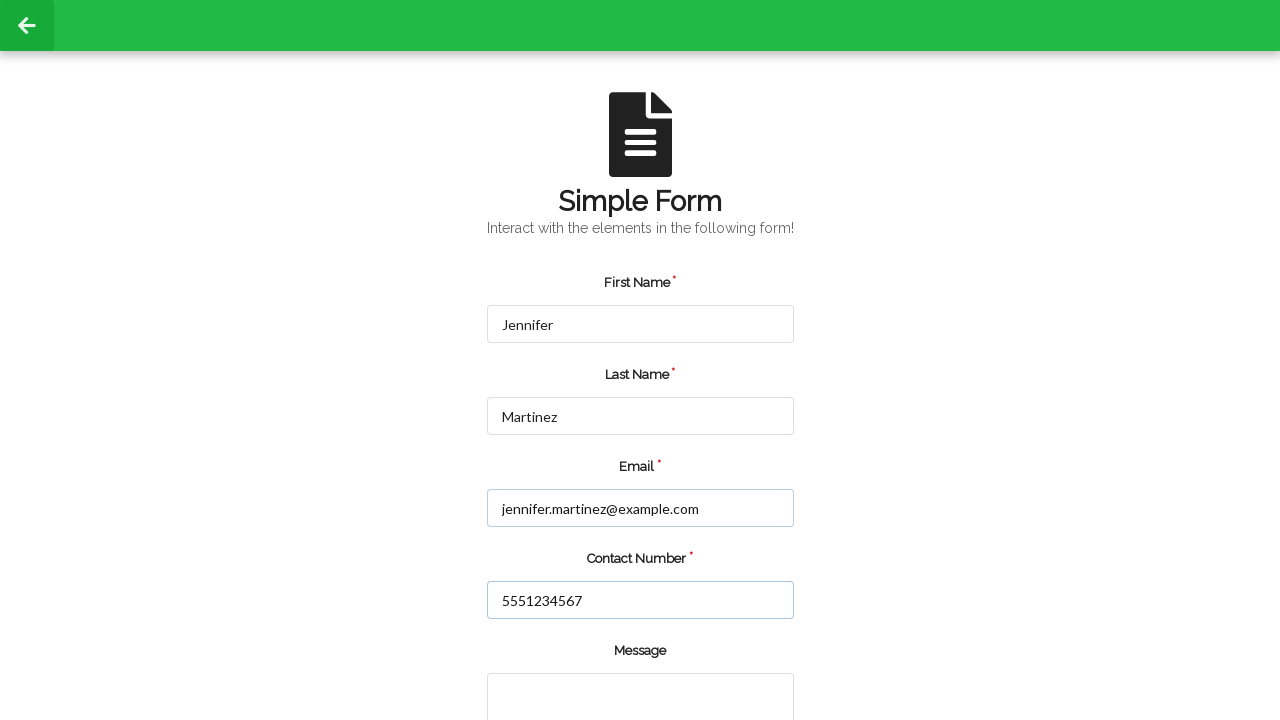

Clicked the submit button
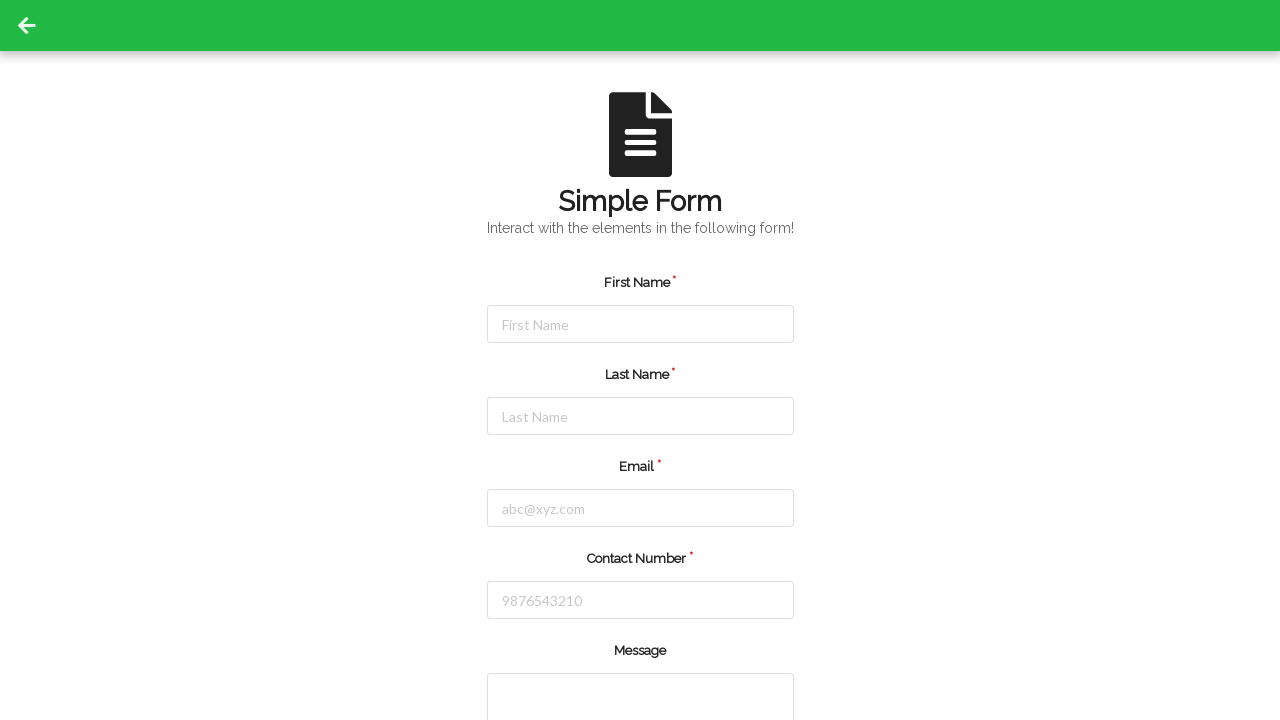

Set up dialog handler to accept alerts
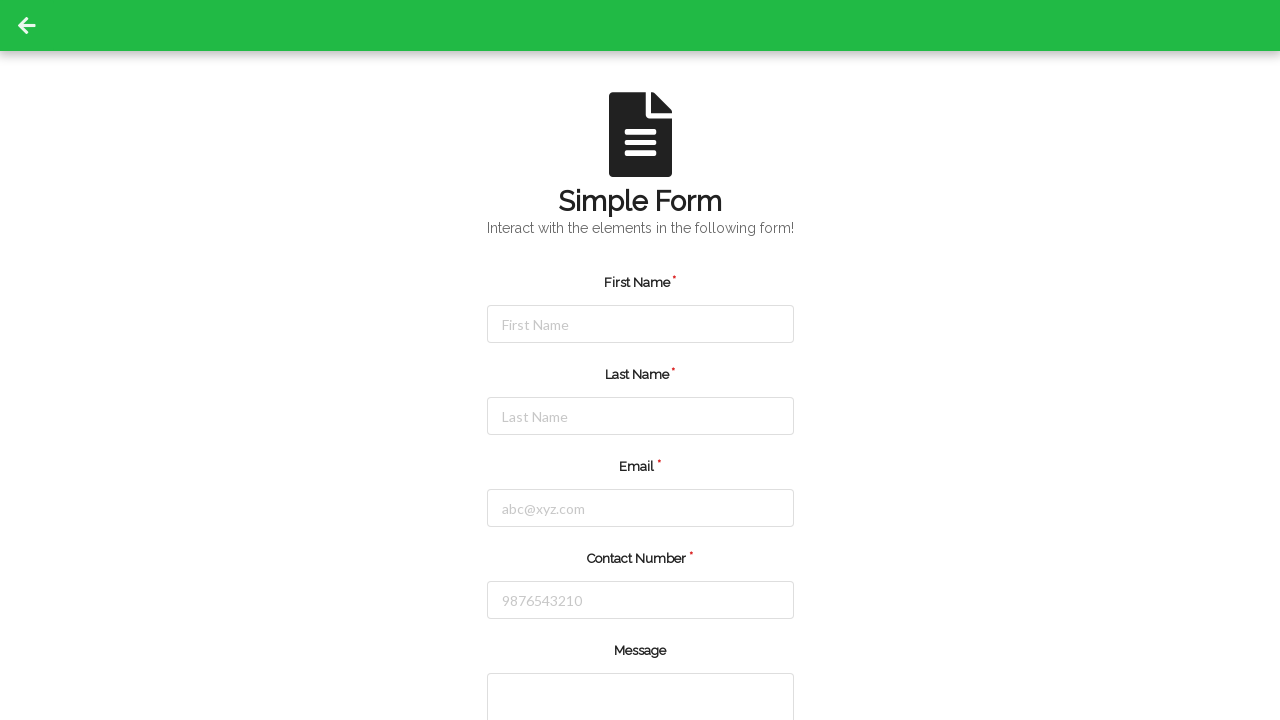

Waited 1000ms for alert processing
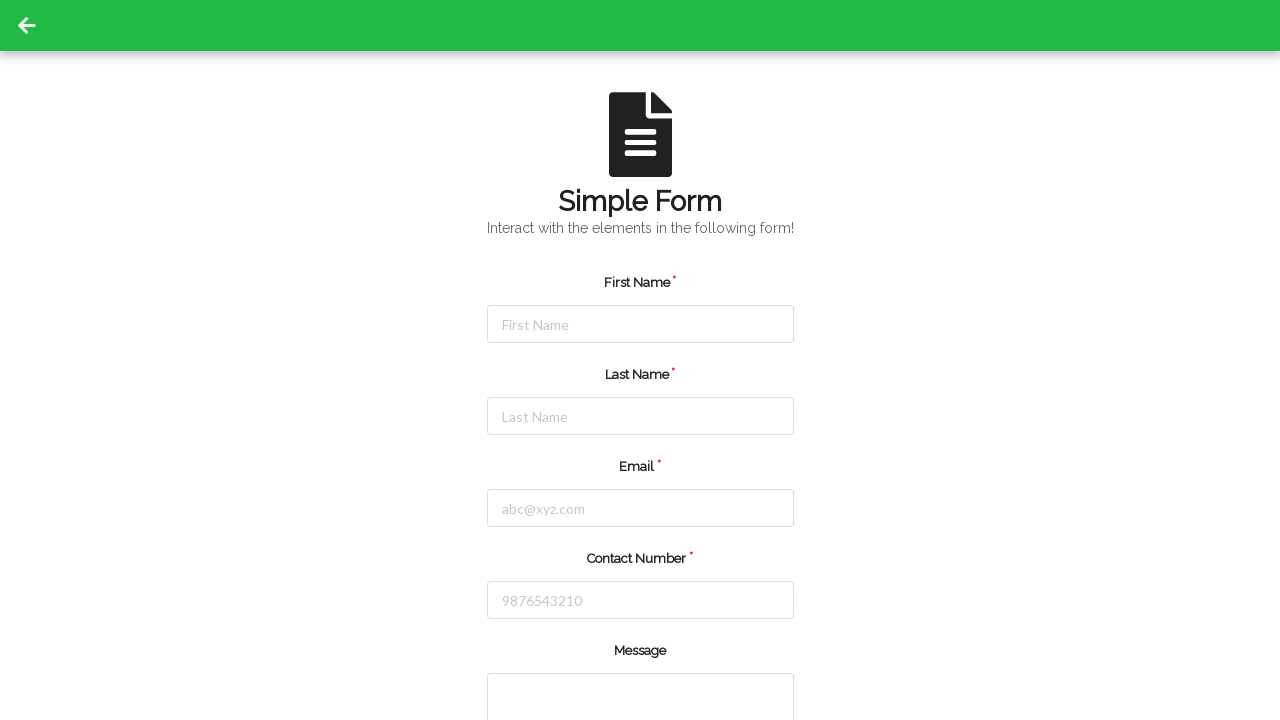

Reloaded the page
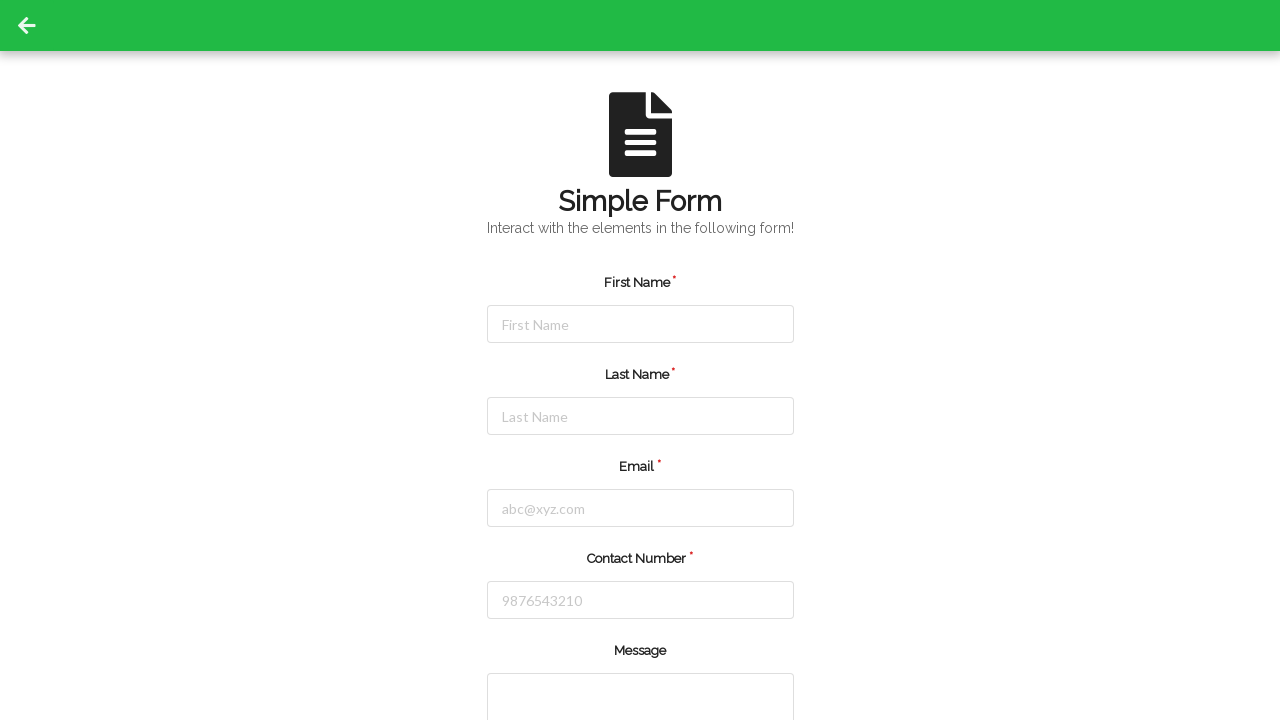

Filled first name field with 'Jennifer' after reload
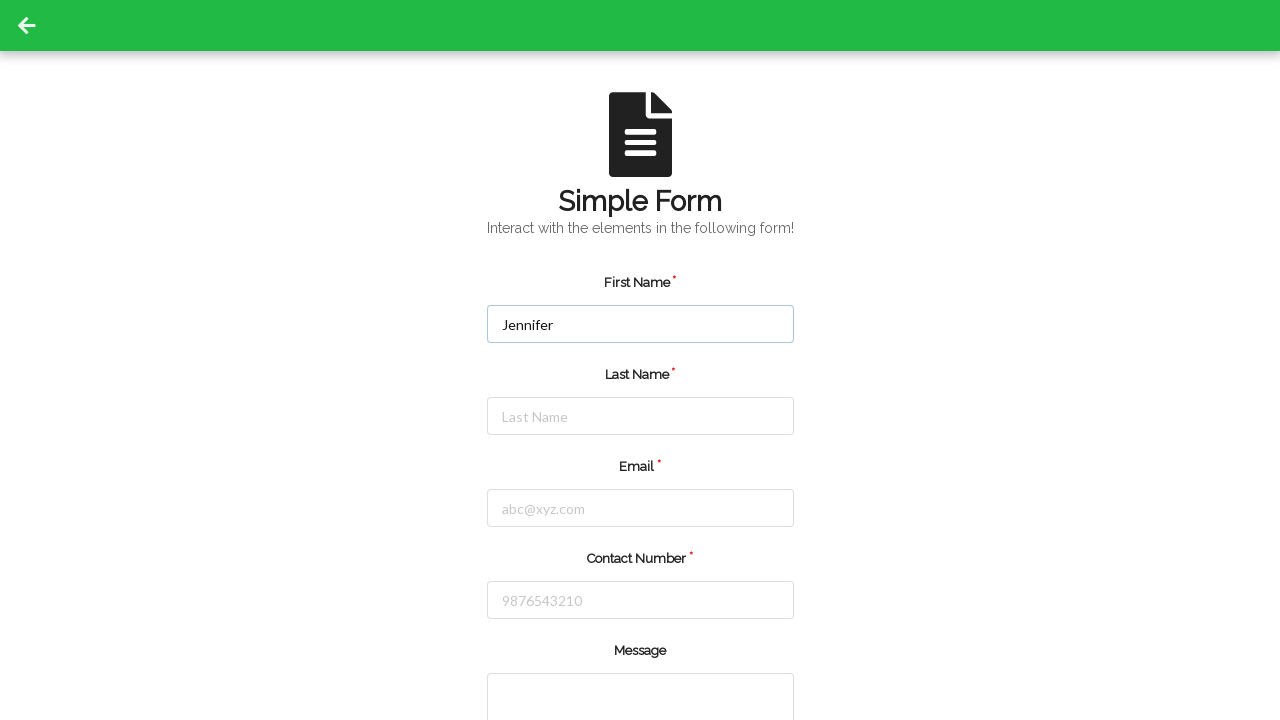

Filled last name field with 'Martinez' after reload
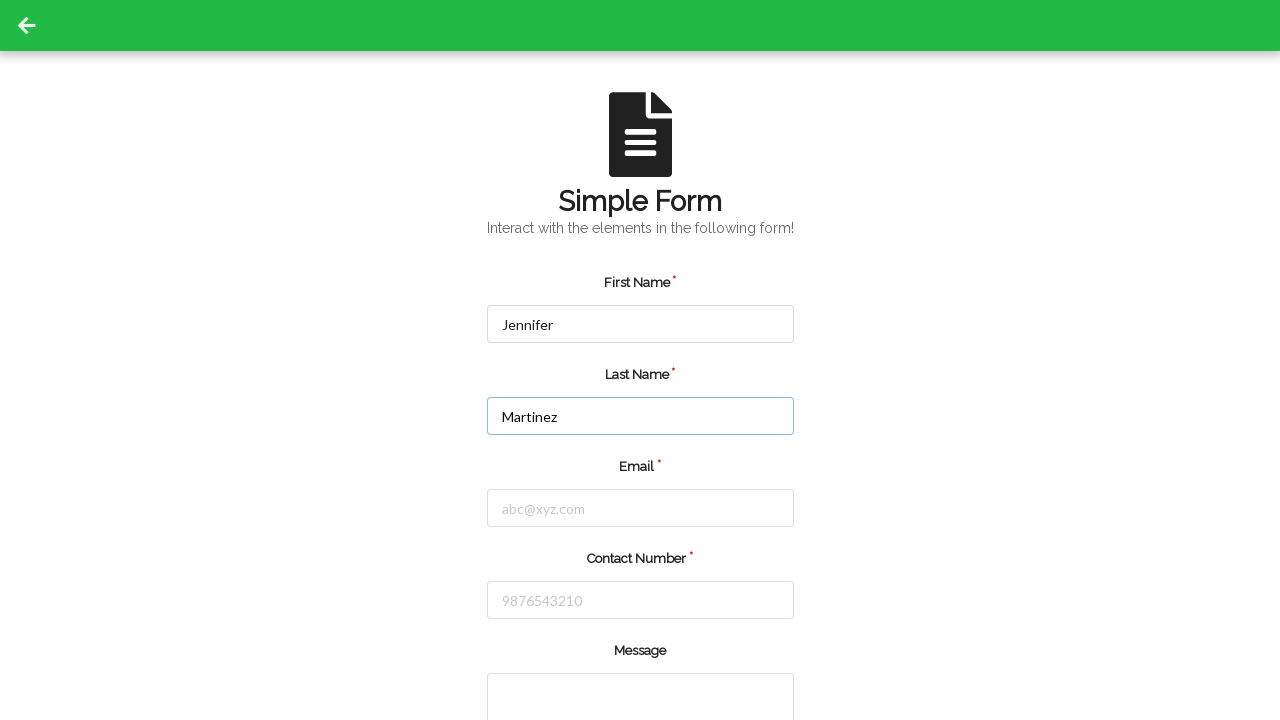

Filled email field with 'jennifer.martinez@example.com' after reload
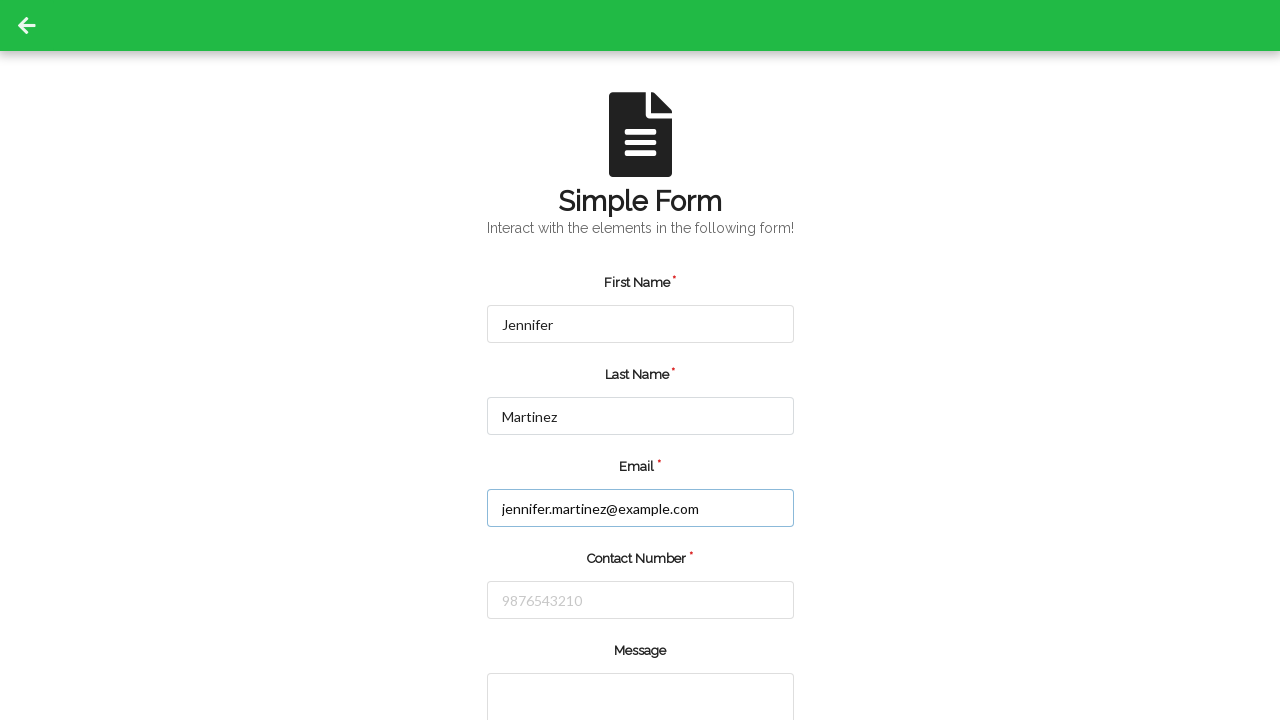

Filled phone number field with '5551234567' after reload
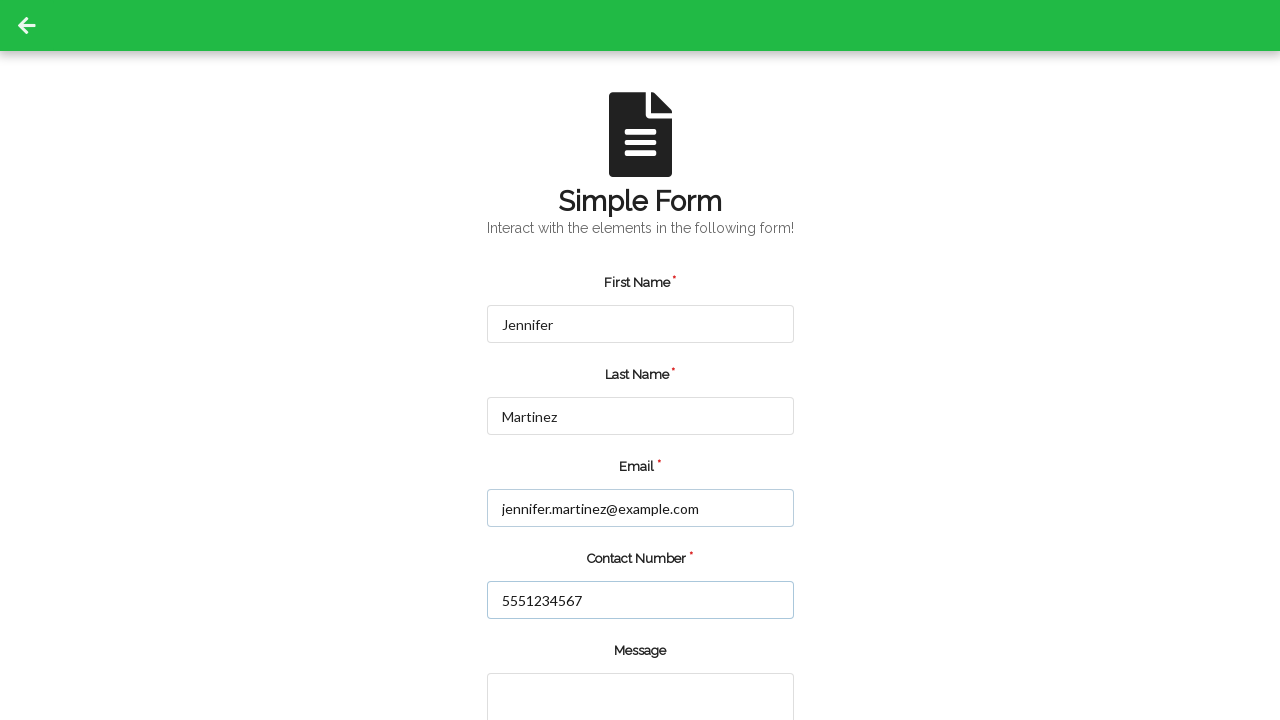

Set up one-time dialog handler before form submission
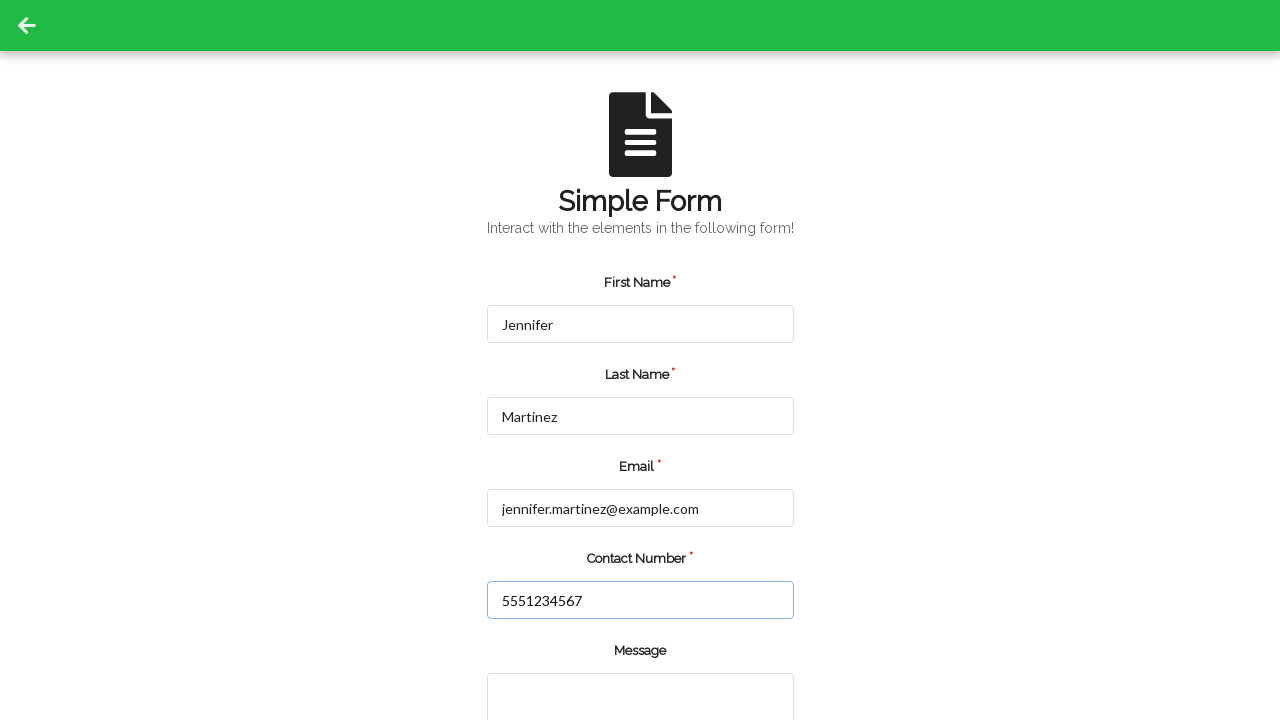

Clicked the submit button to submit the registration form
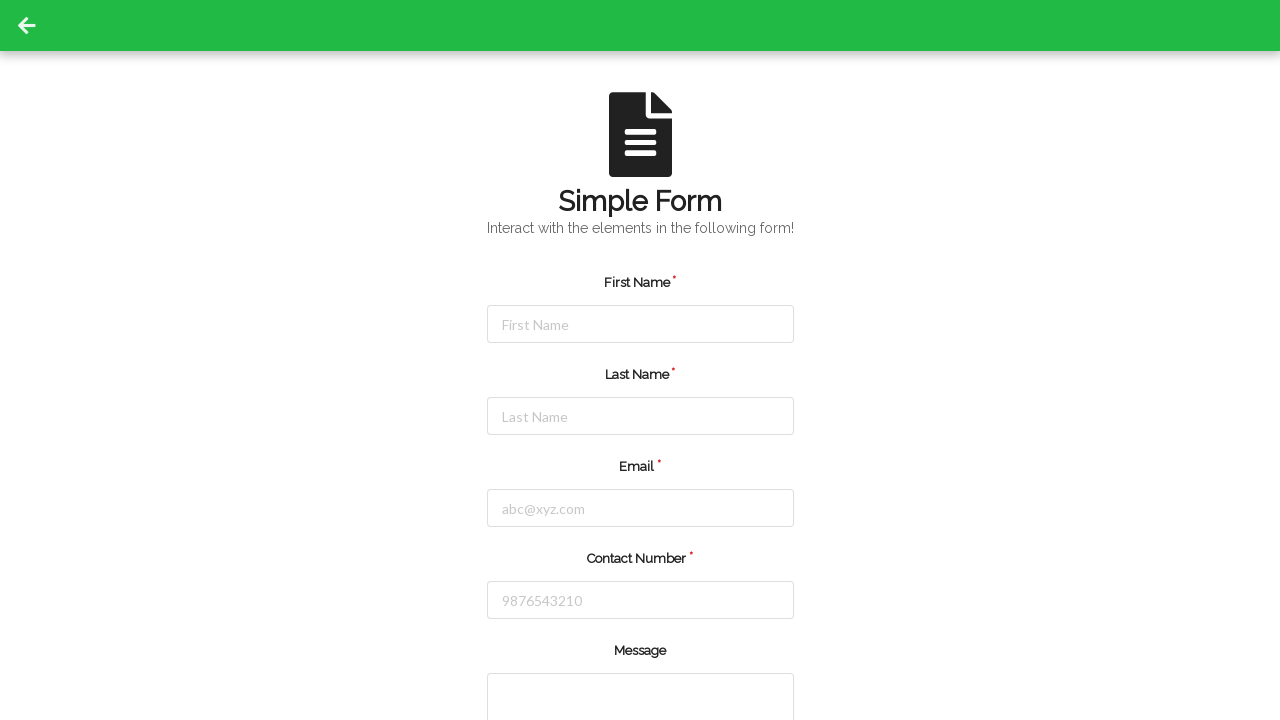

Waited 1000ms for form processing and alert handling to complete
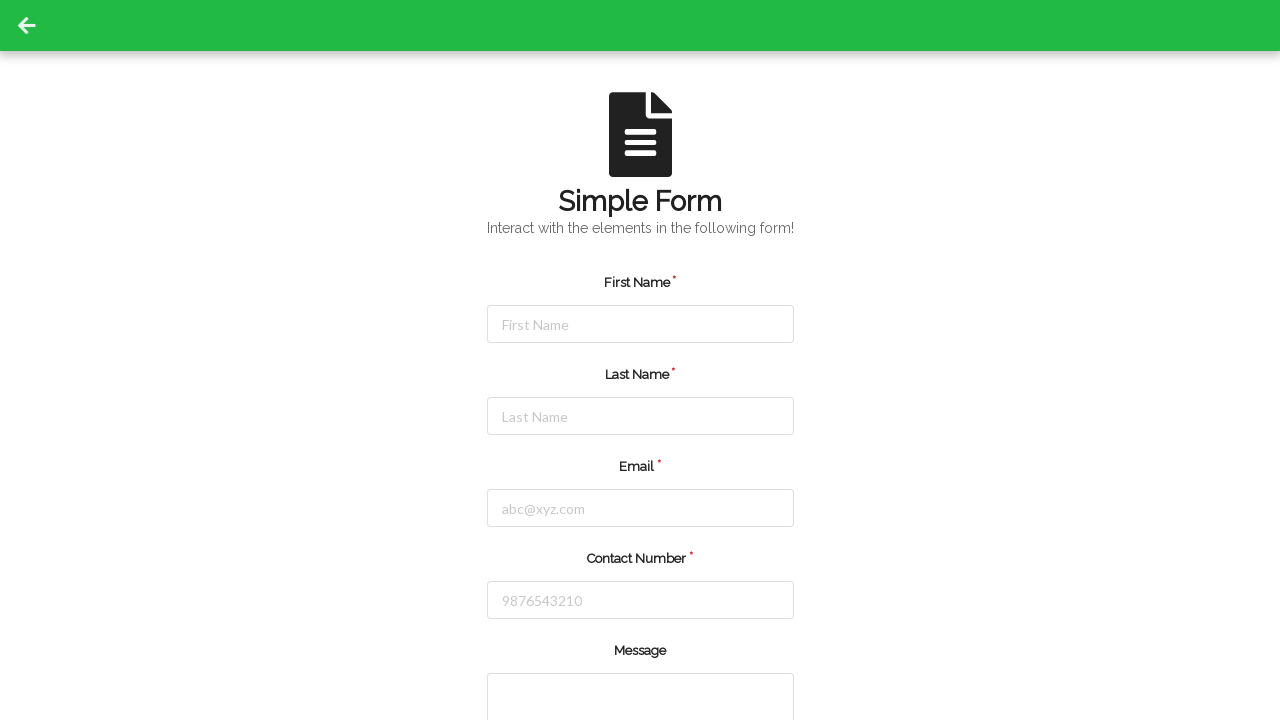

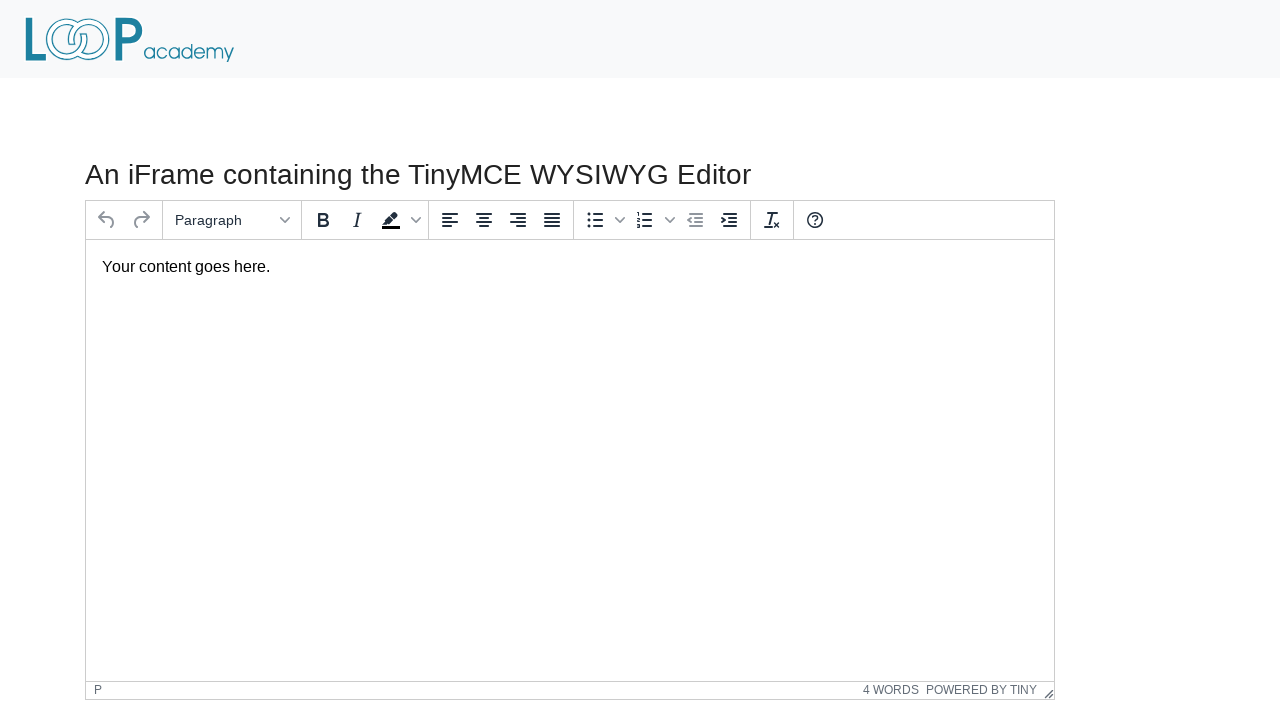